Tests scrolling to the bottom of a page using JavaScript execution

Starting URL: https://ultimateqa.com/complicated-page/

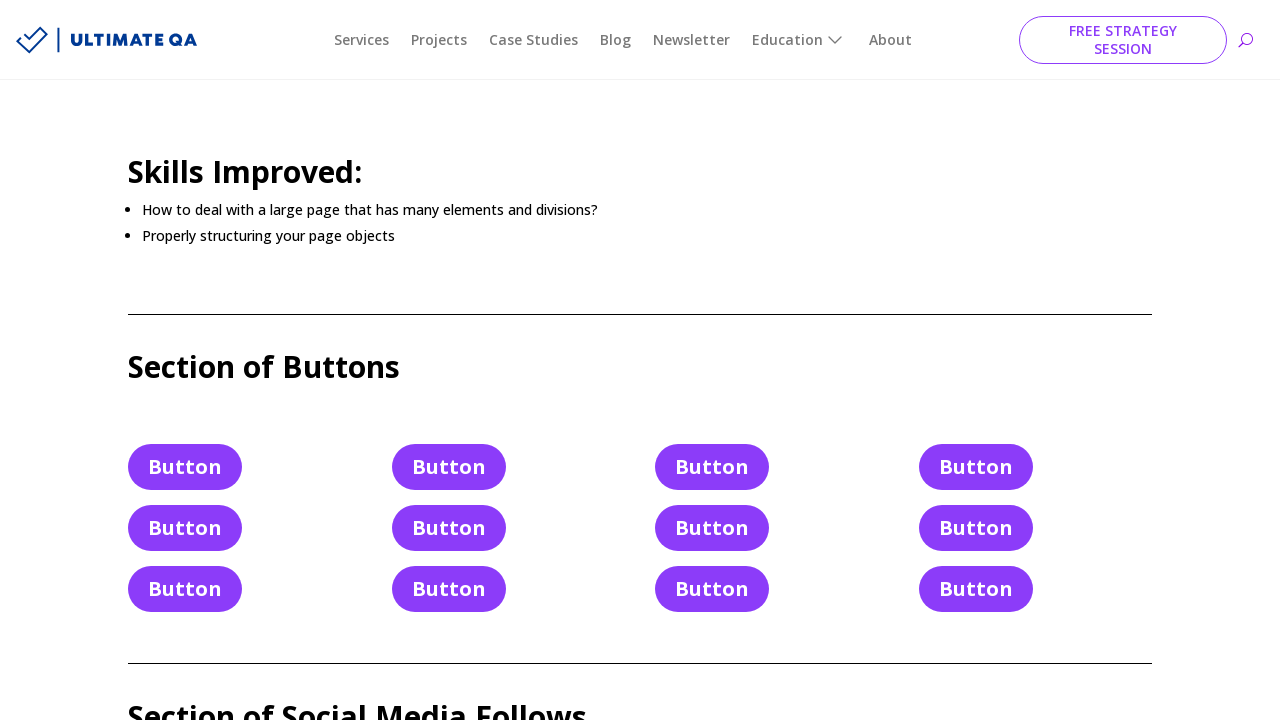

Executed JavaScript to scroll to bottom of page
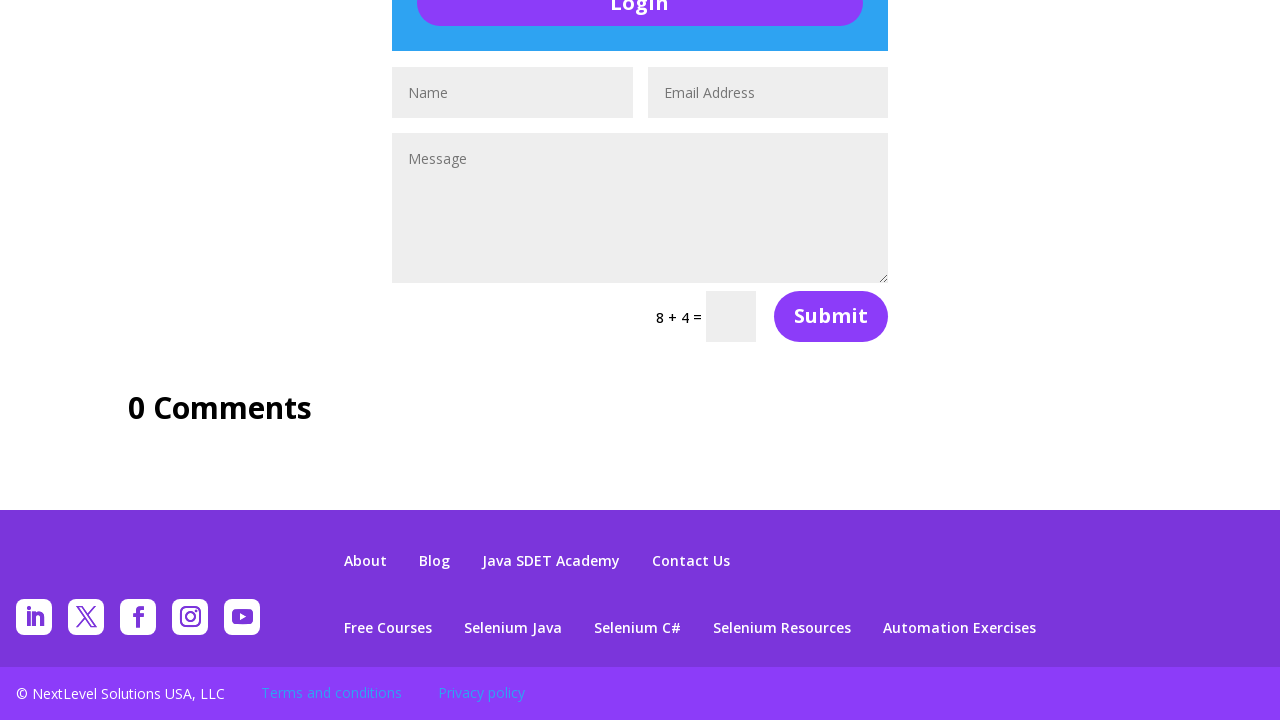

Waited 1 second for scroll to complete
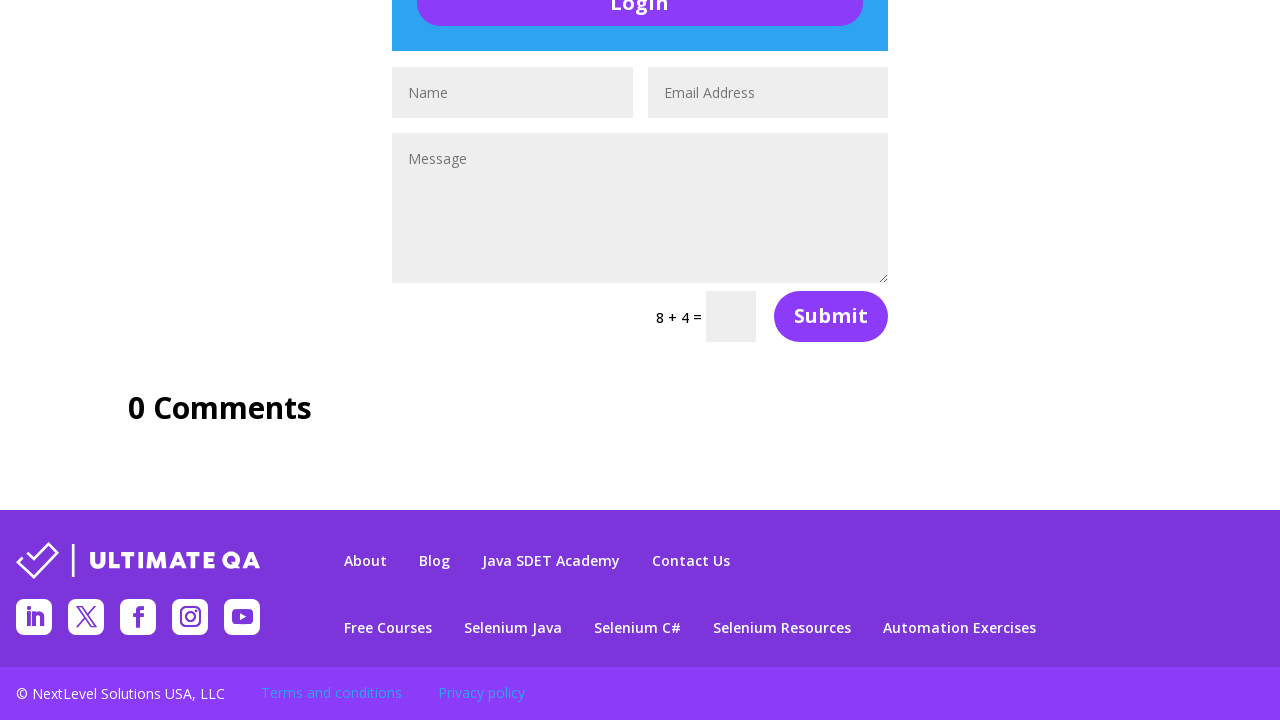

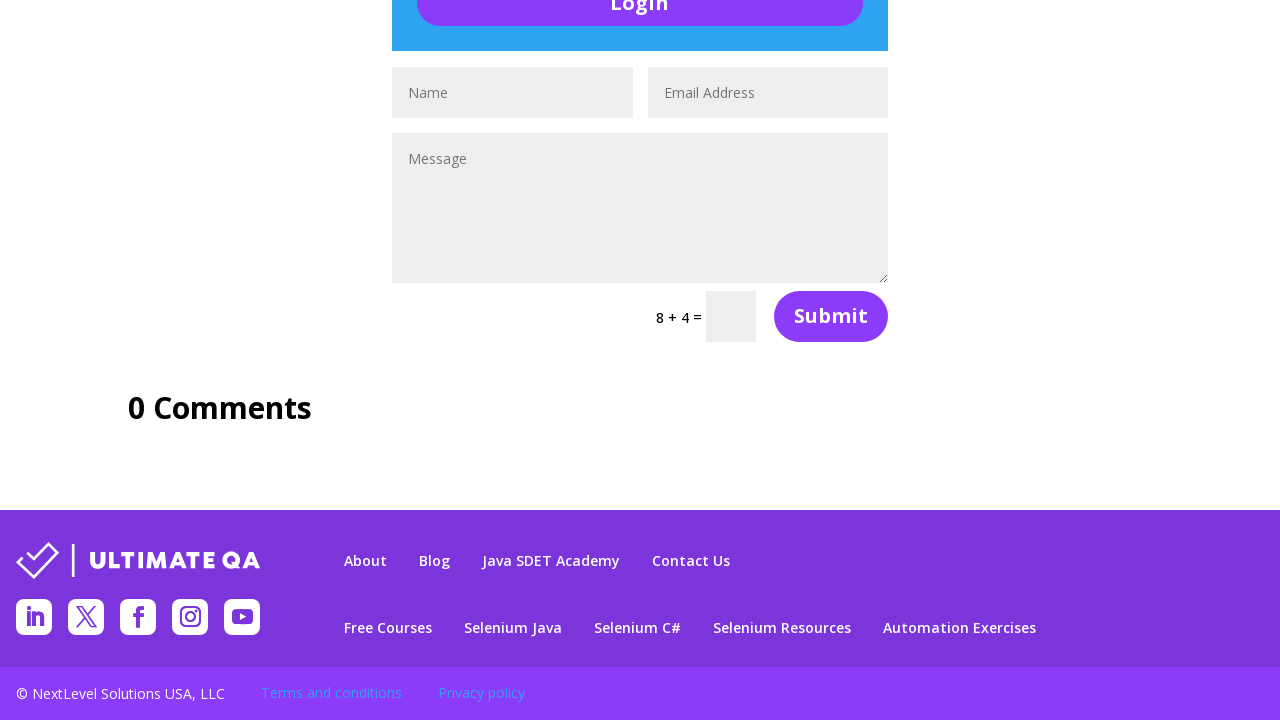